Tests jQuery UI datepicker by switching to the demo iframe and setting a specific date using JavaScript execution

Starting URL: http://jqueryui.com/datepicker/

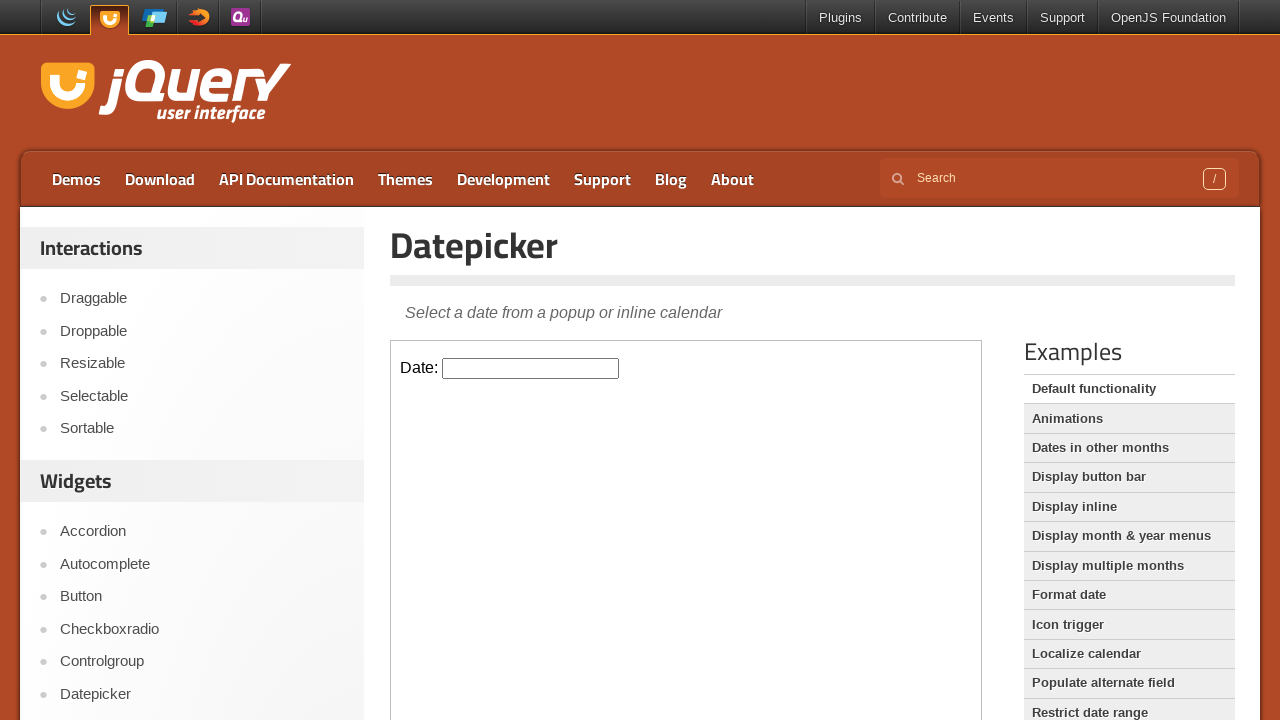

Located the demo iframe
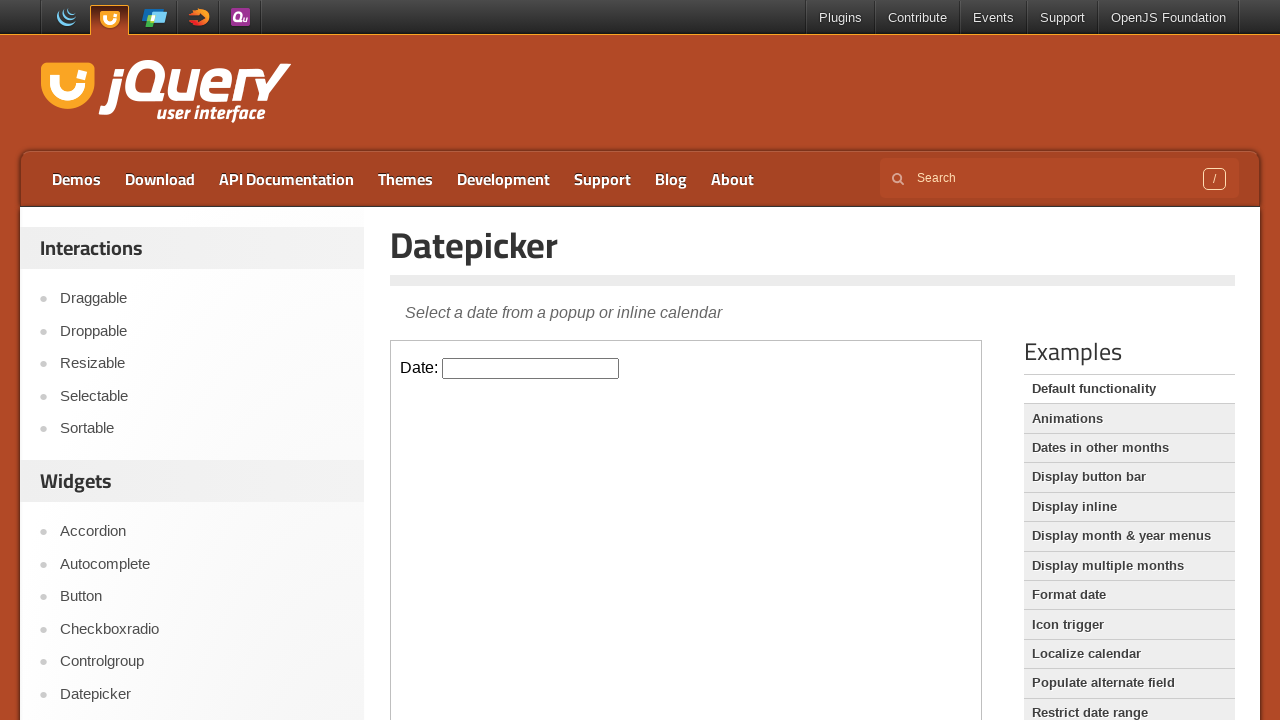

Located body element within demo iframe
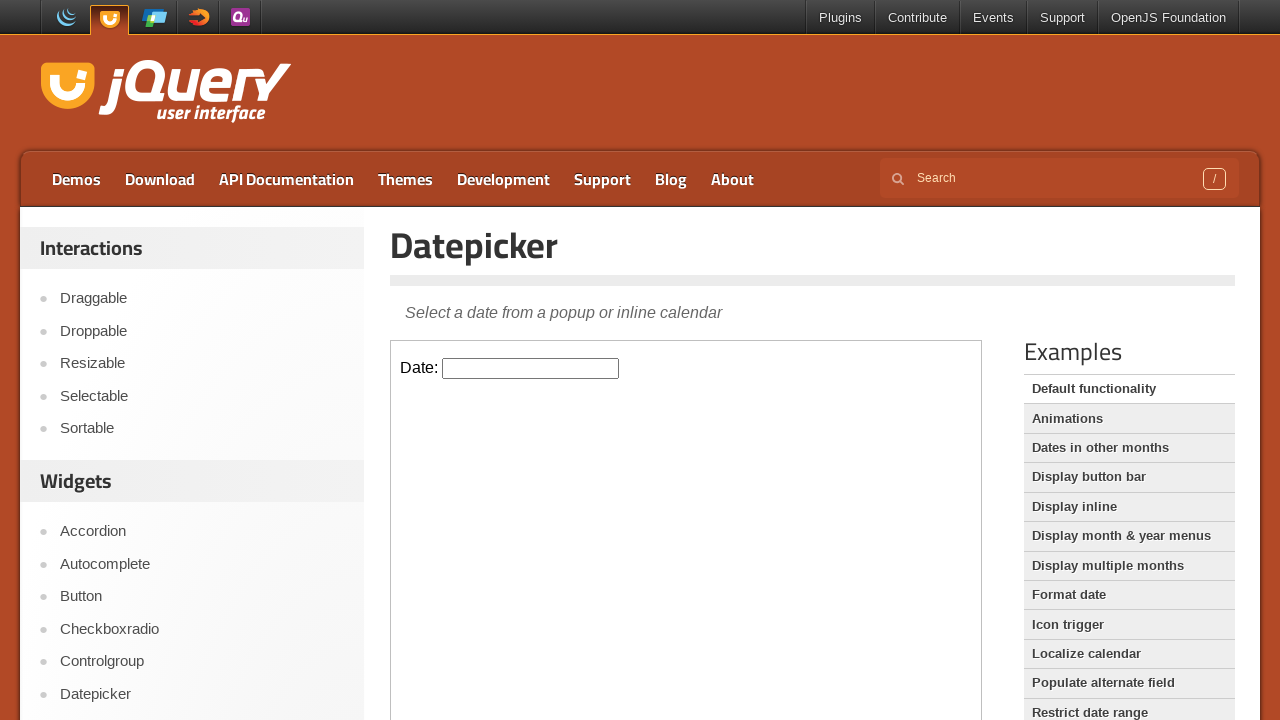

Datepicker element is visible and ready
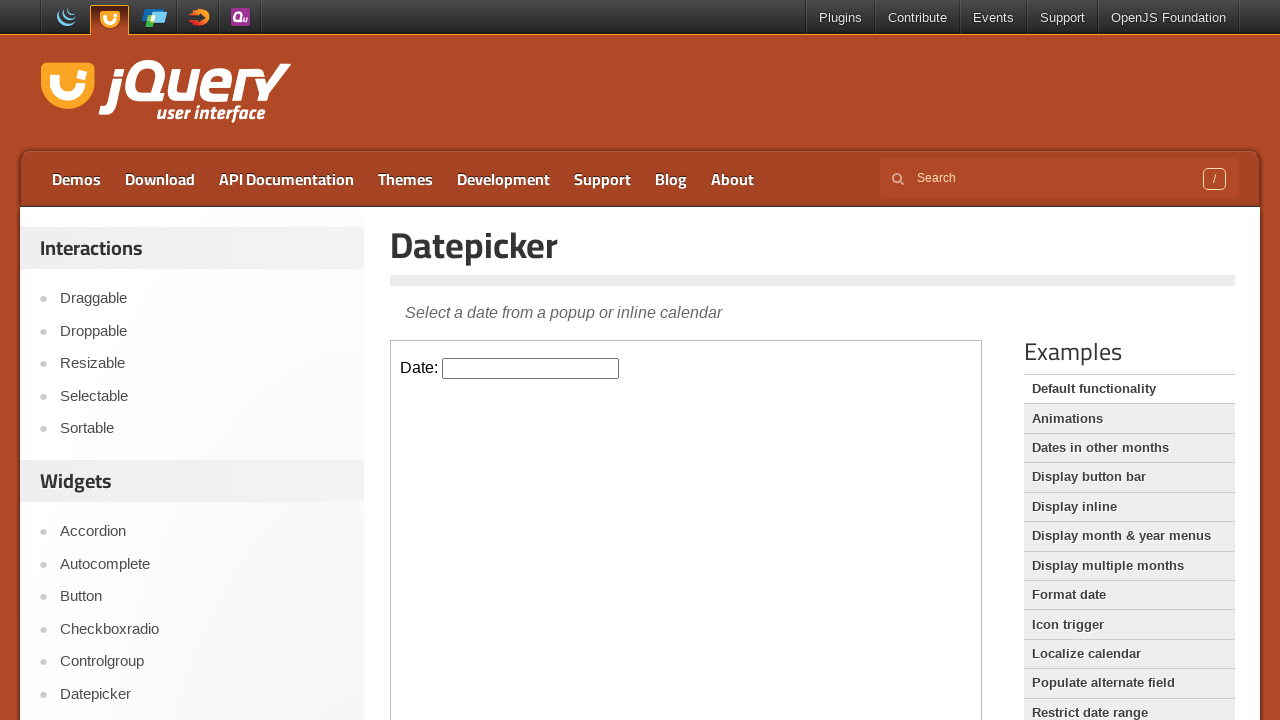

Set datepicker date to 02/20/2002 using JavaScript execution
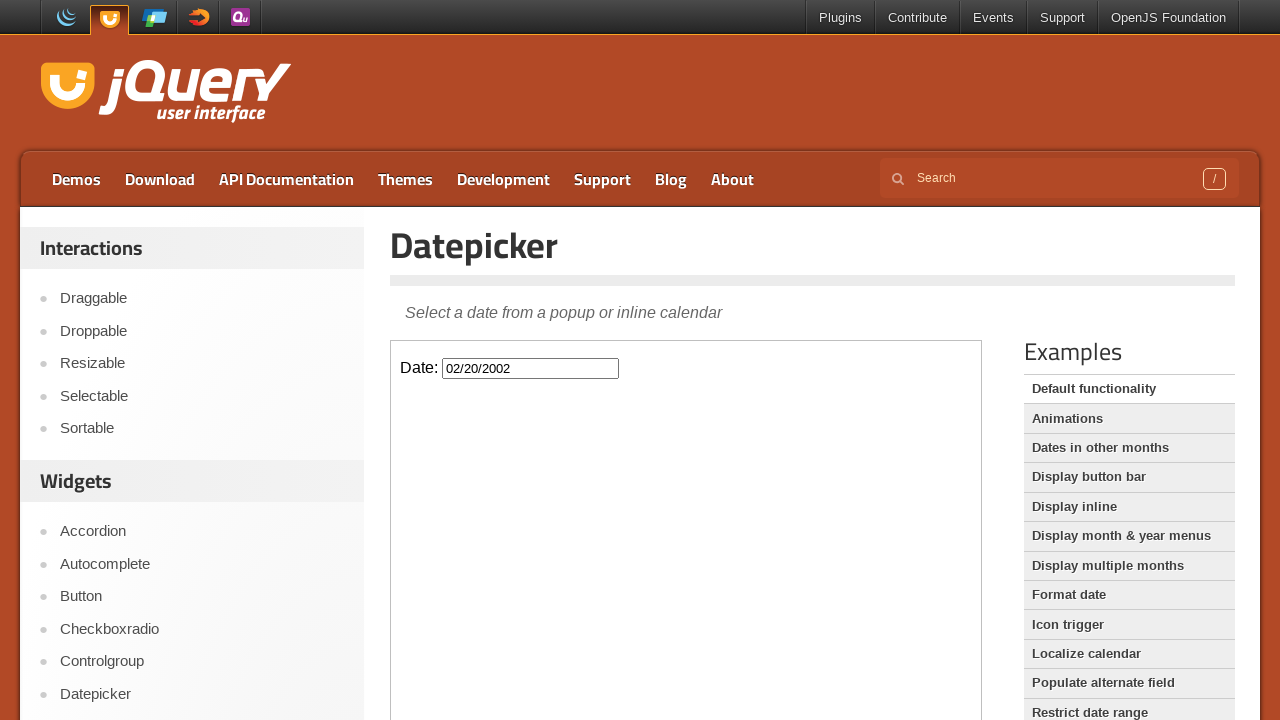

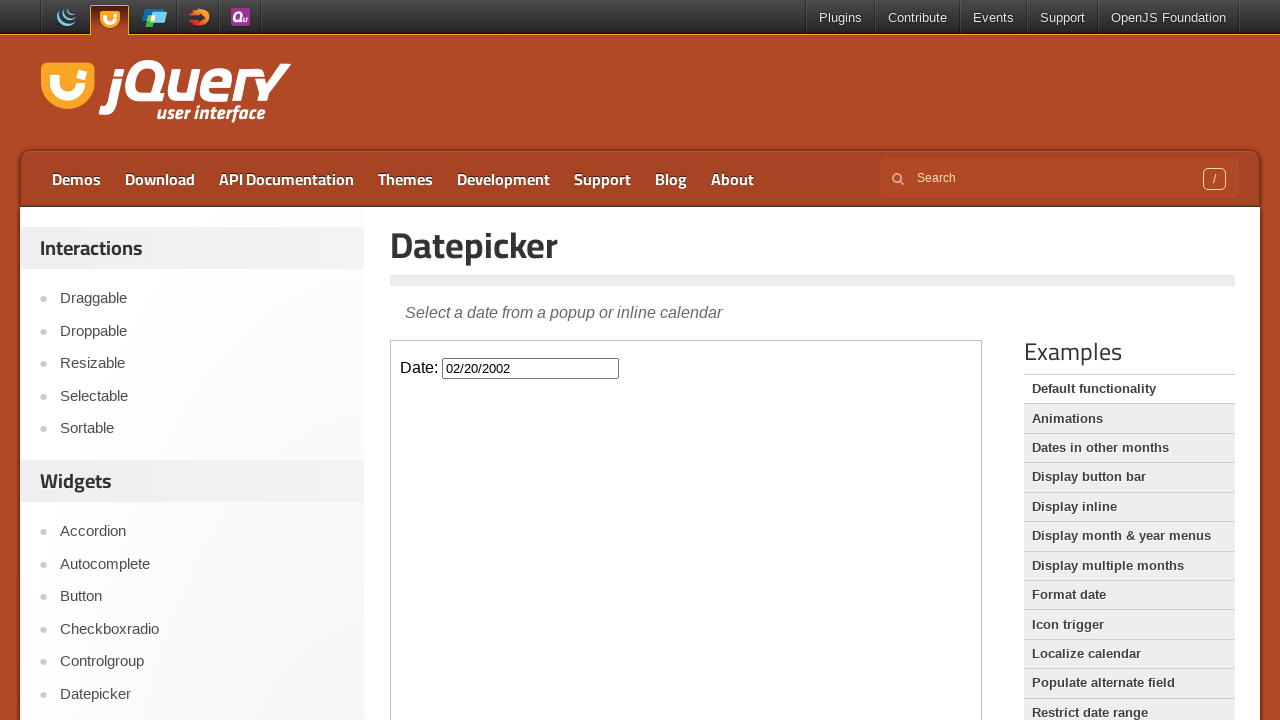